Adds a product to cart and verifies cart contains exactly one product

Starting URL: https://www.demoblaze.com/

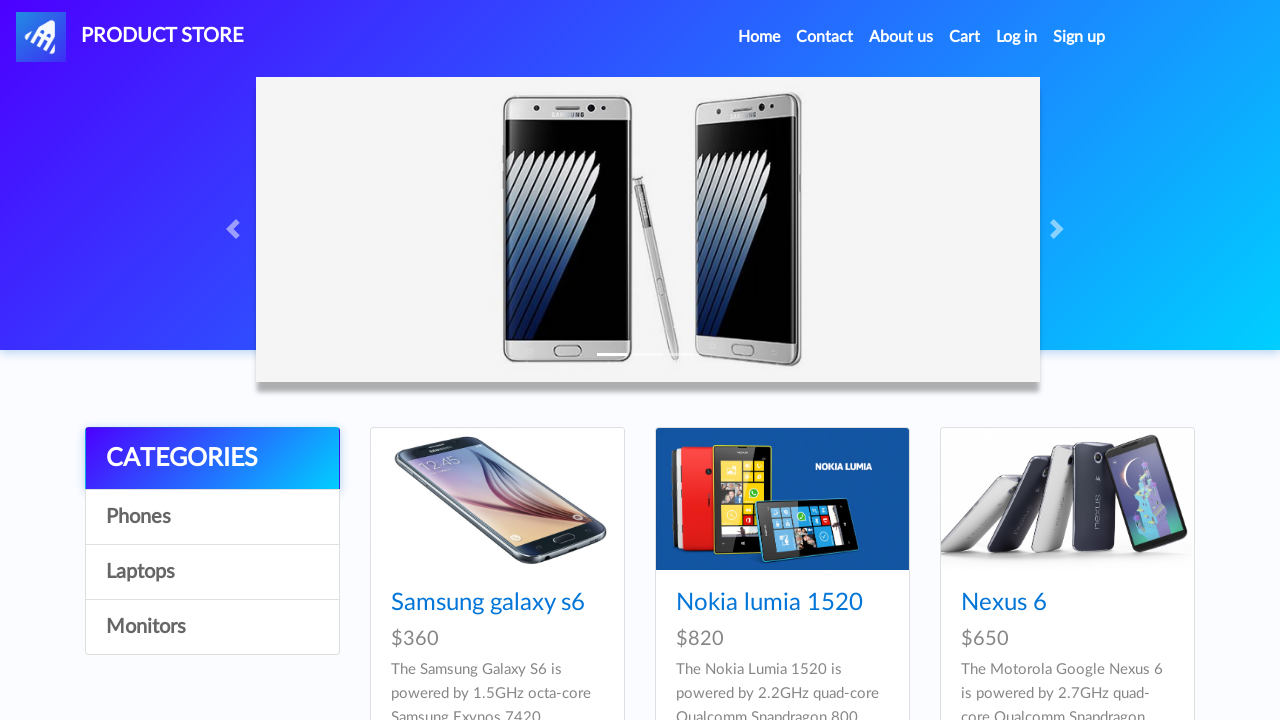

Clicked on first product link at (488, 603) on a.hrefch
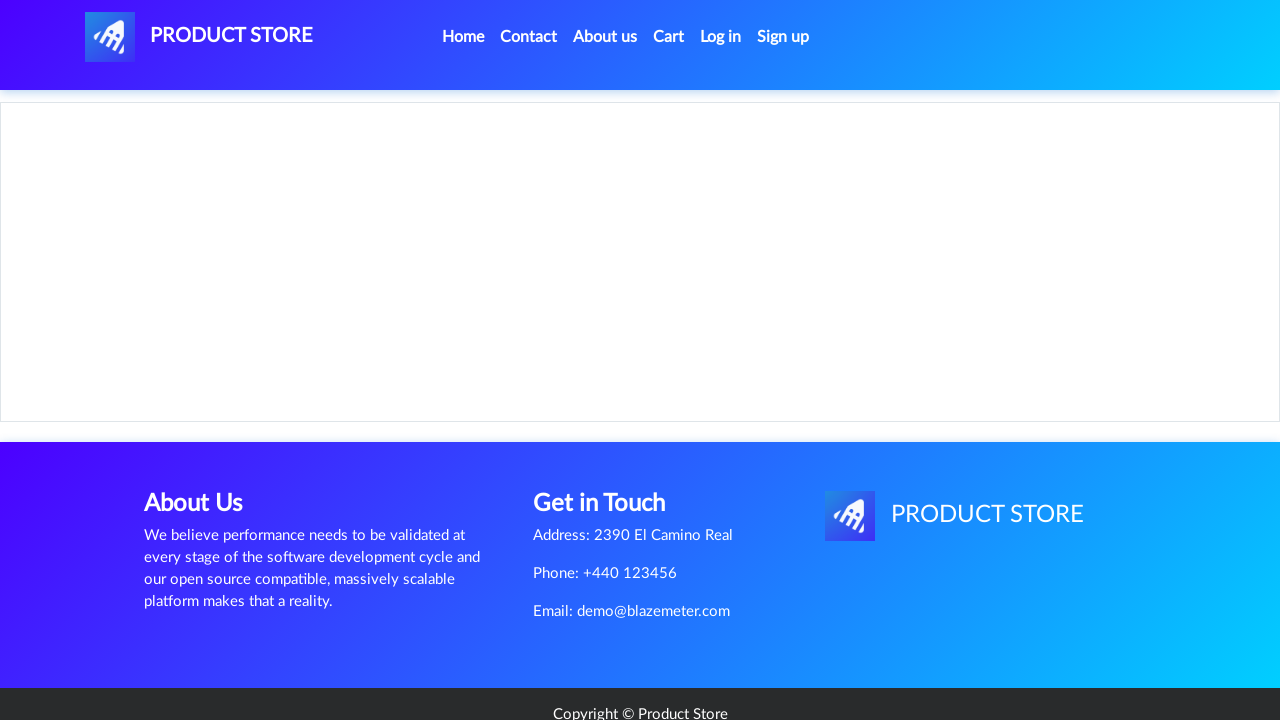

Product page loaded with product content visible
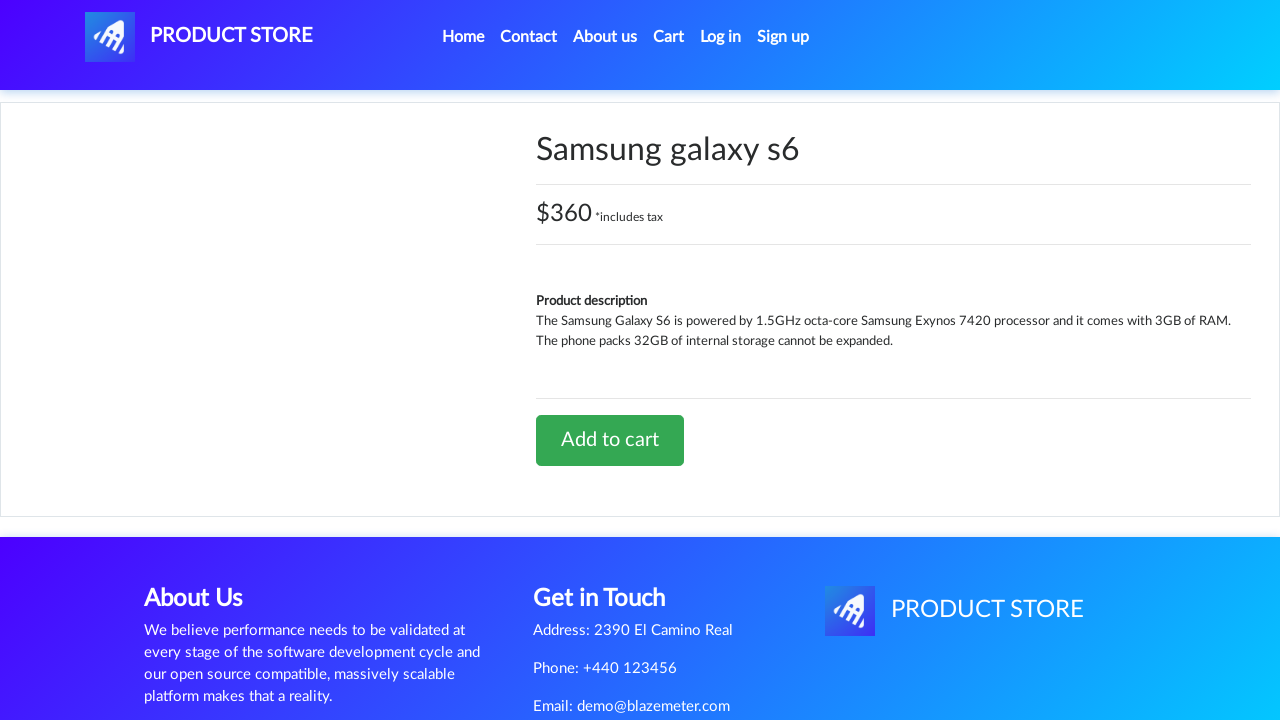

Clicked 'Add to cart' button at (610, 440) on a.btn-success
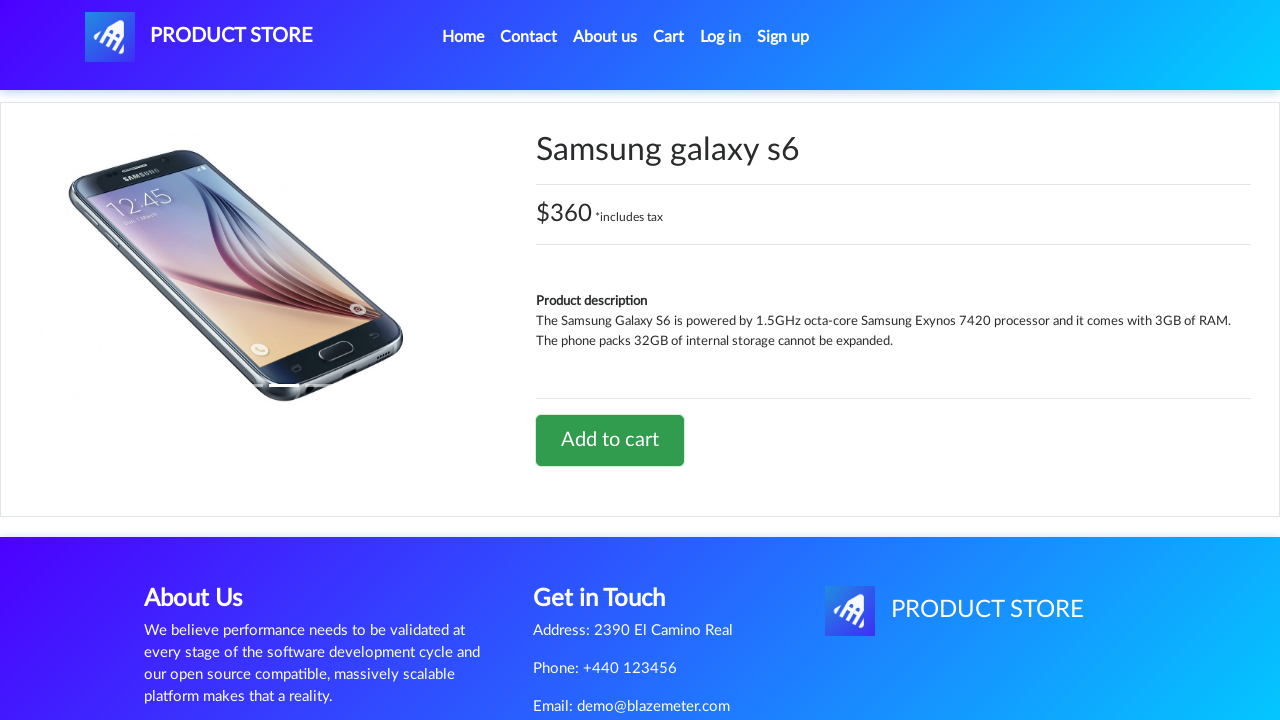

Accepted confirmation dialog after adding product to cart
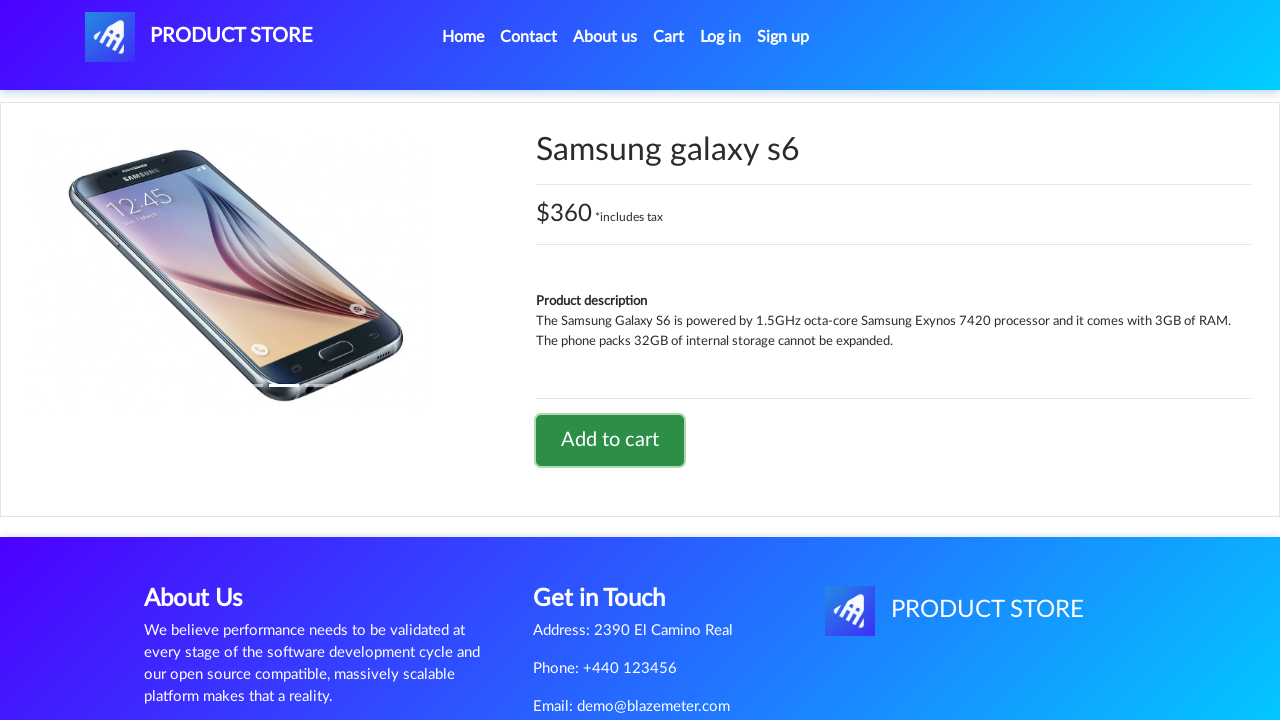

Clicked on cart link to navigate to cart page at (669, 37) on a#cartur
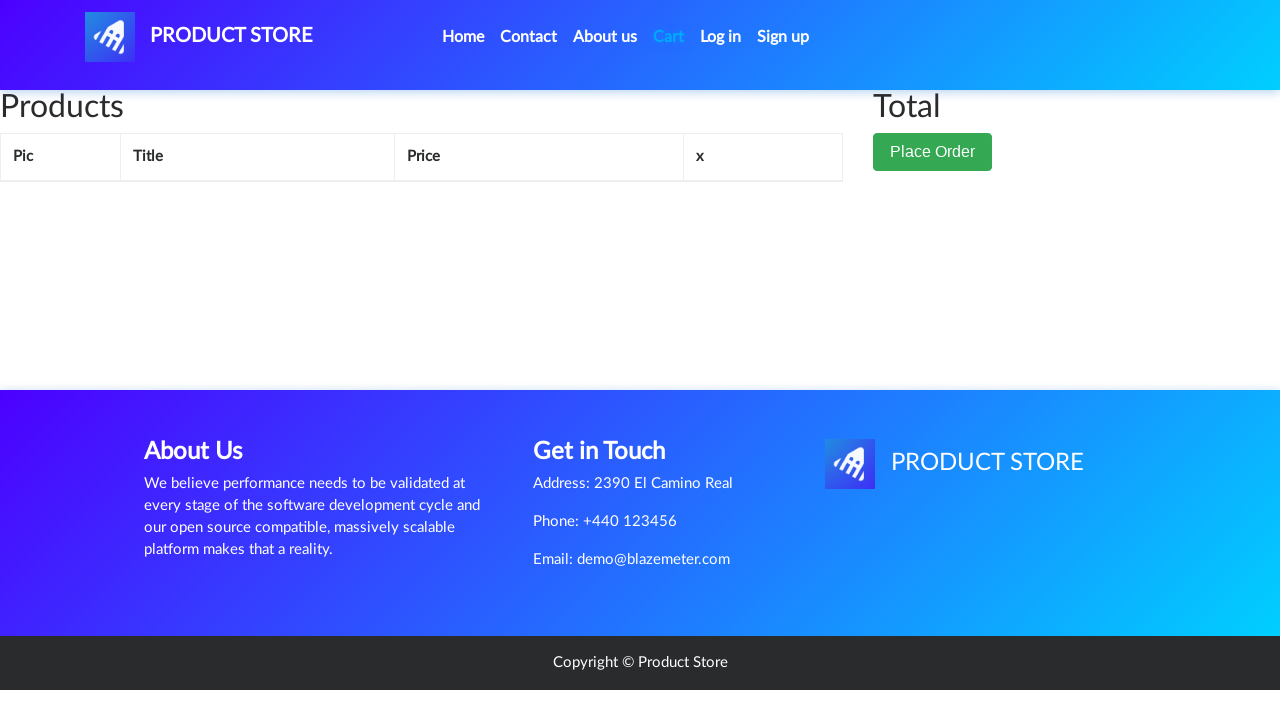

Cart page loaded with product table visible
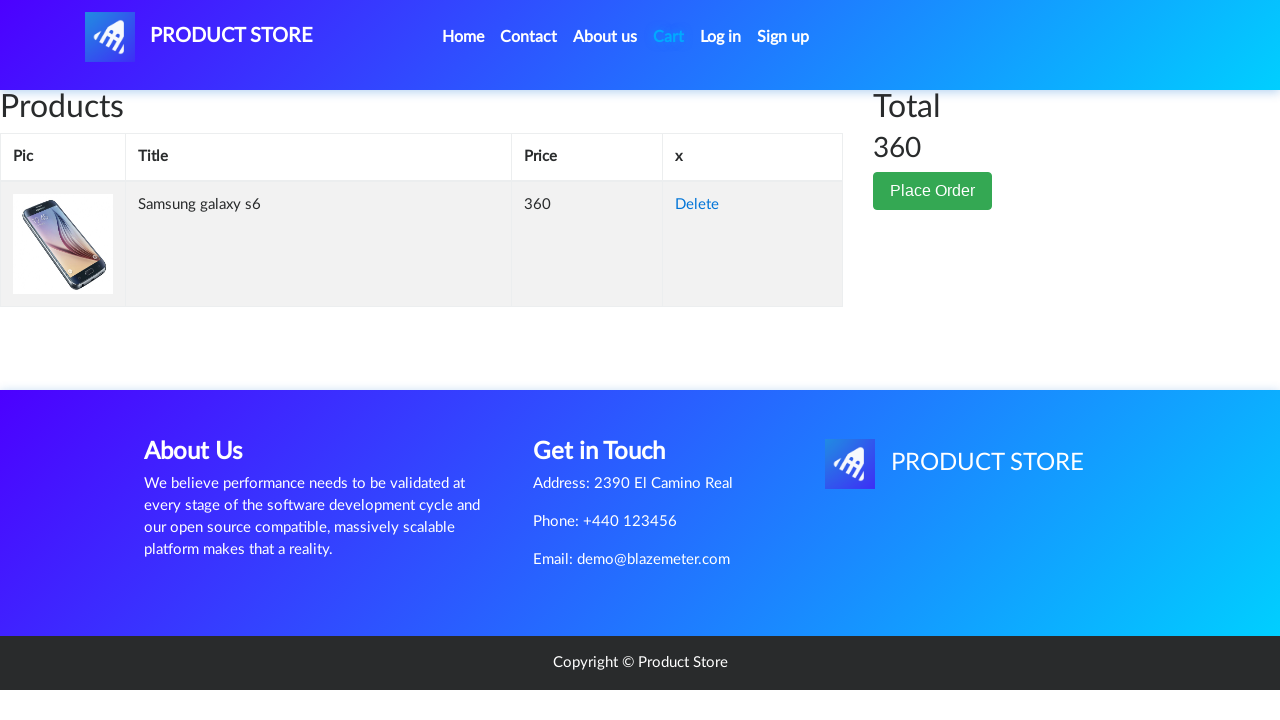

Counted cart items: 1 product(s) in cart
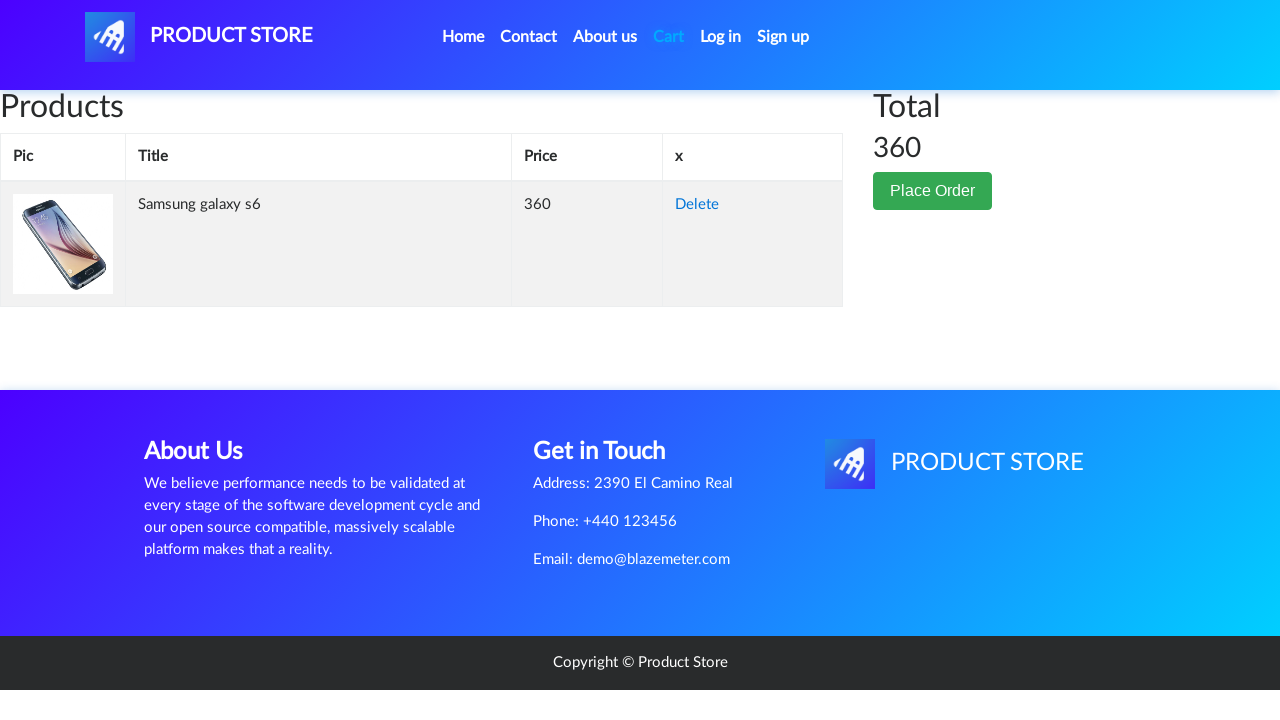

Assertion passed: cart contains exactly one product
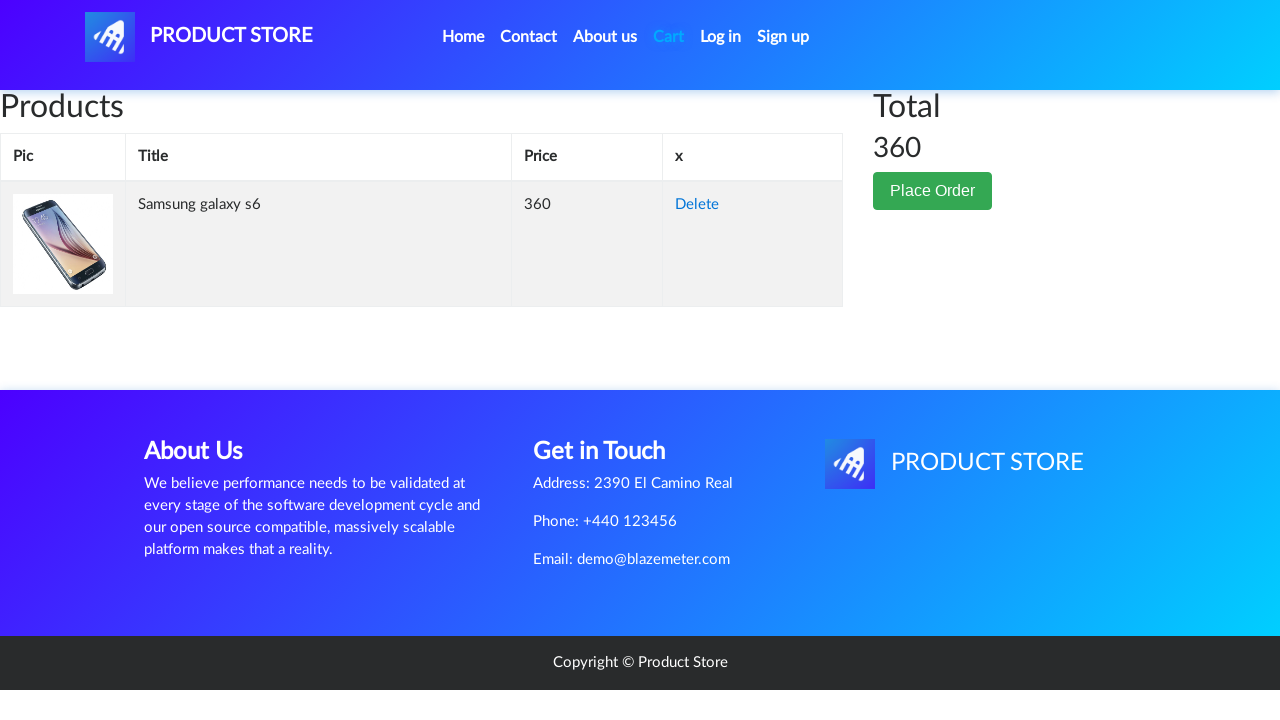

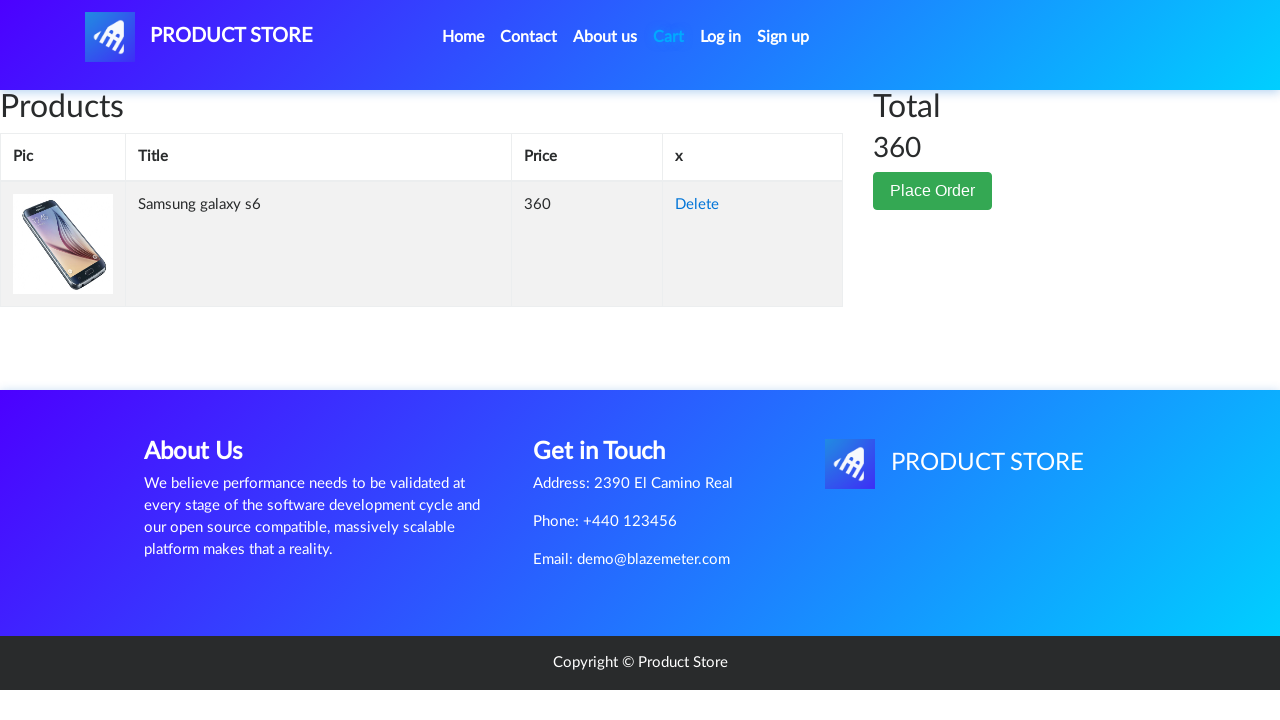